Tests filtering to display only completed todo items by clicking the 'Completed' link

Starting URL: https://demo.playwright.dev/todomvc

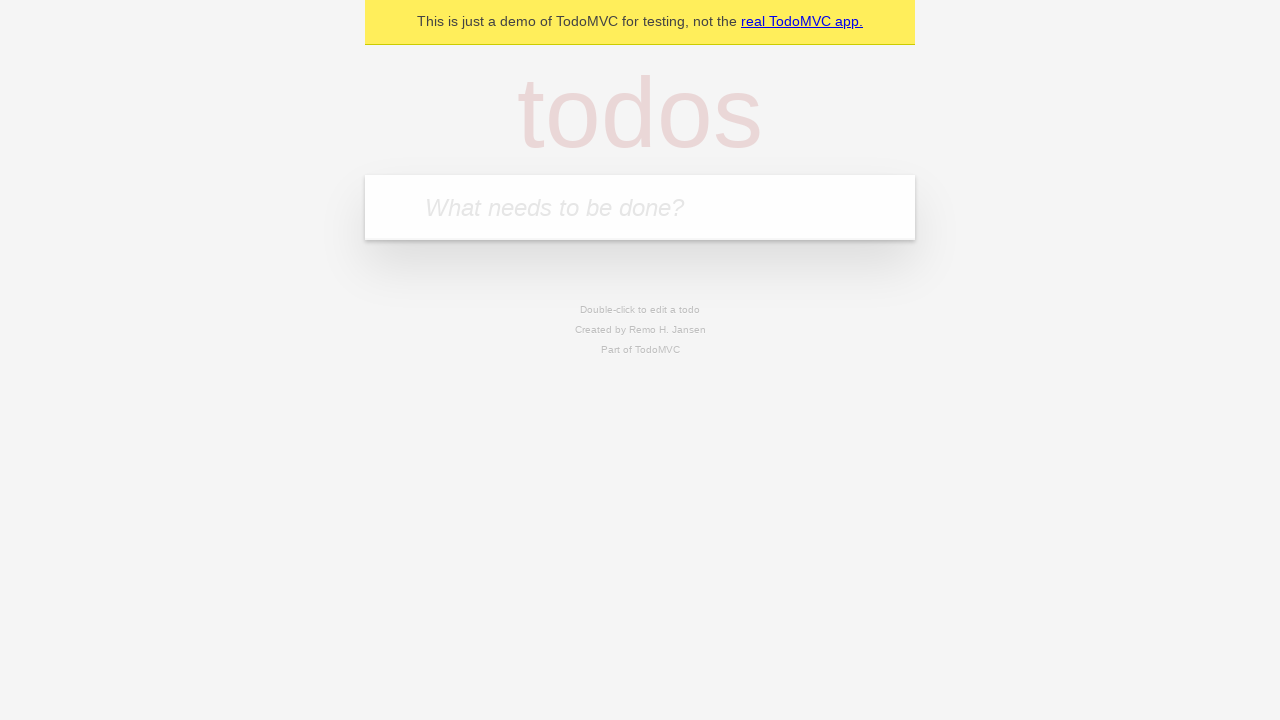

Filled todo input with 'buy some cheese' on internal:attr=[placeholder="What needs to be done?"i]
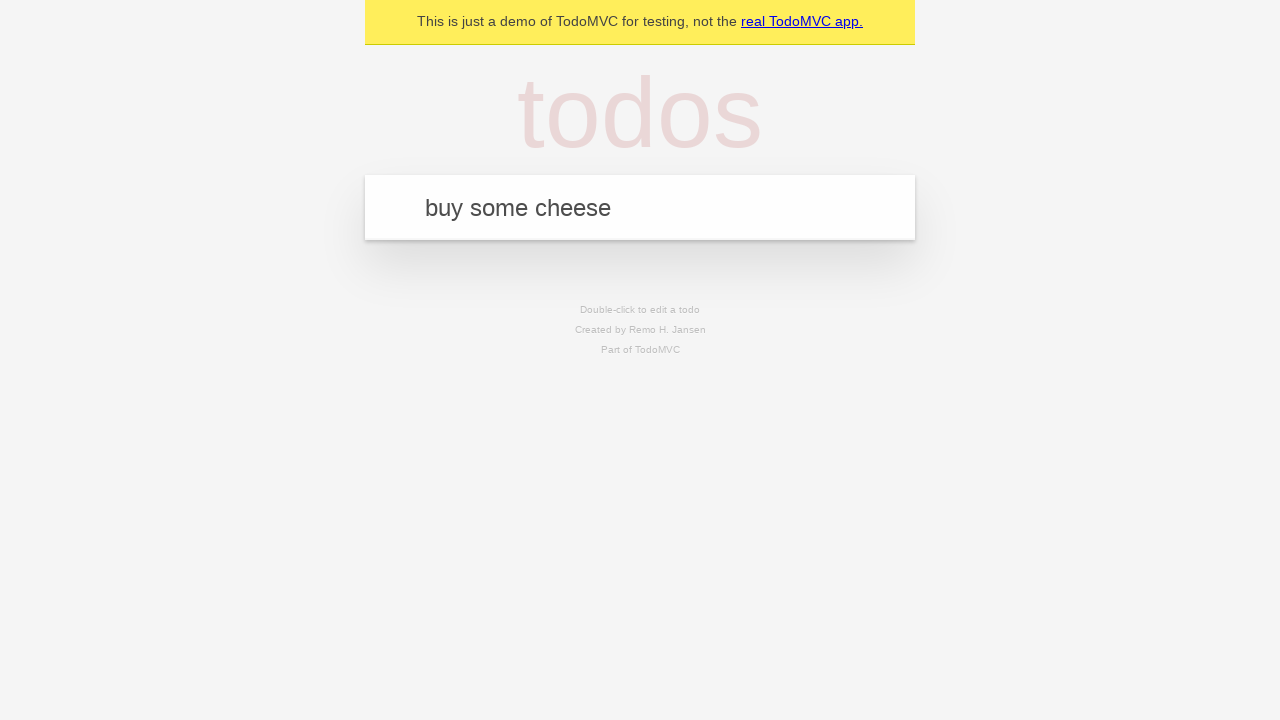

Pressed Enter to add 'buy some cheese' todo on internal:attr=[placeholder="What needs to be done?"i]
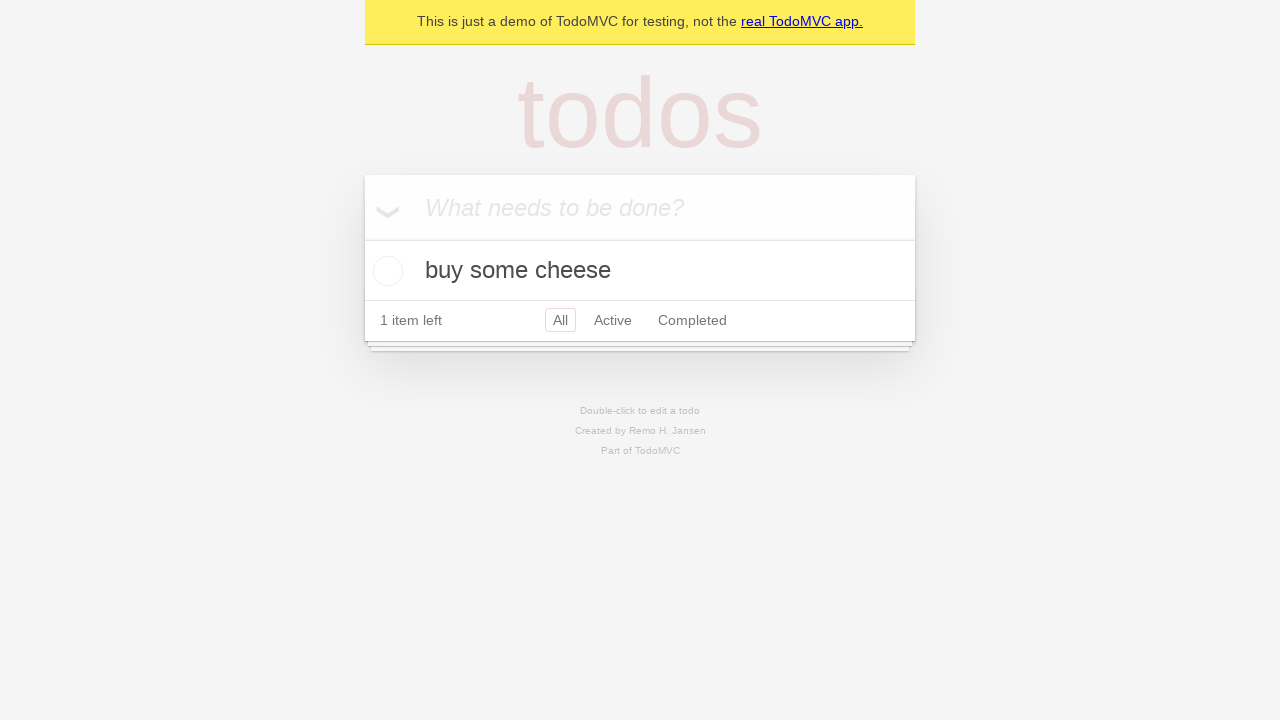

Filled todo input with 'feed the cat' on internal:attr=[placeholder="What needs to be done?"i]
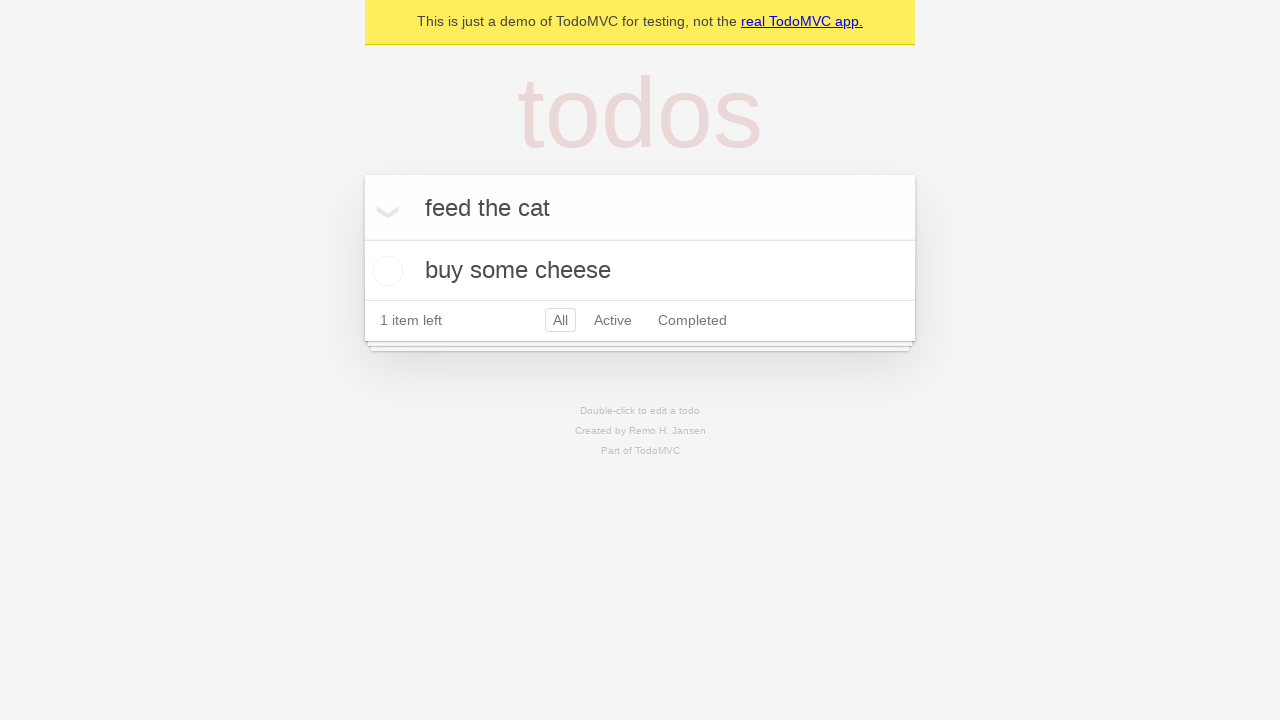

Pressed Enter to add 'feed the cat' todo on internal:attr=[placeholder="What needs to be done?"i]
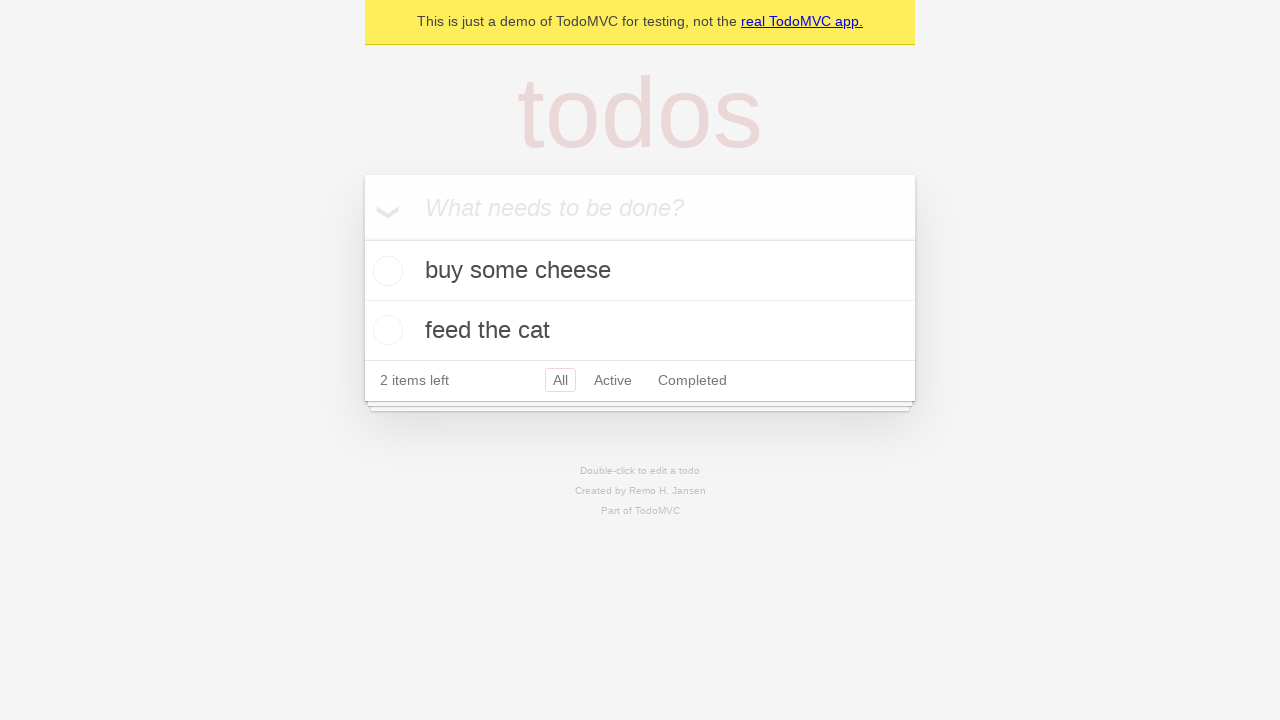

Filled todo input with 'book a doctors appointment' on internal:attr=[placeholder="What needs to be done?"i]
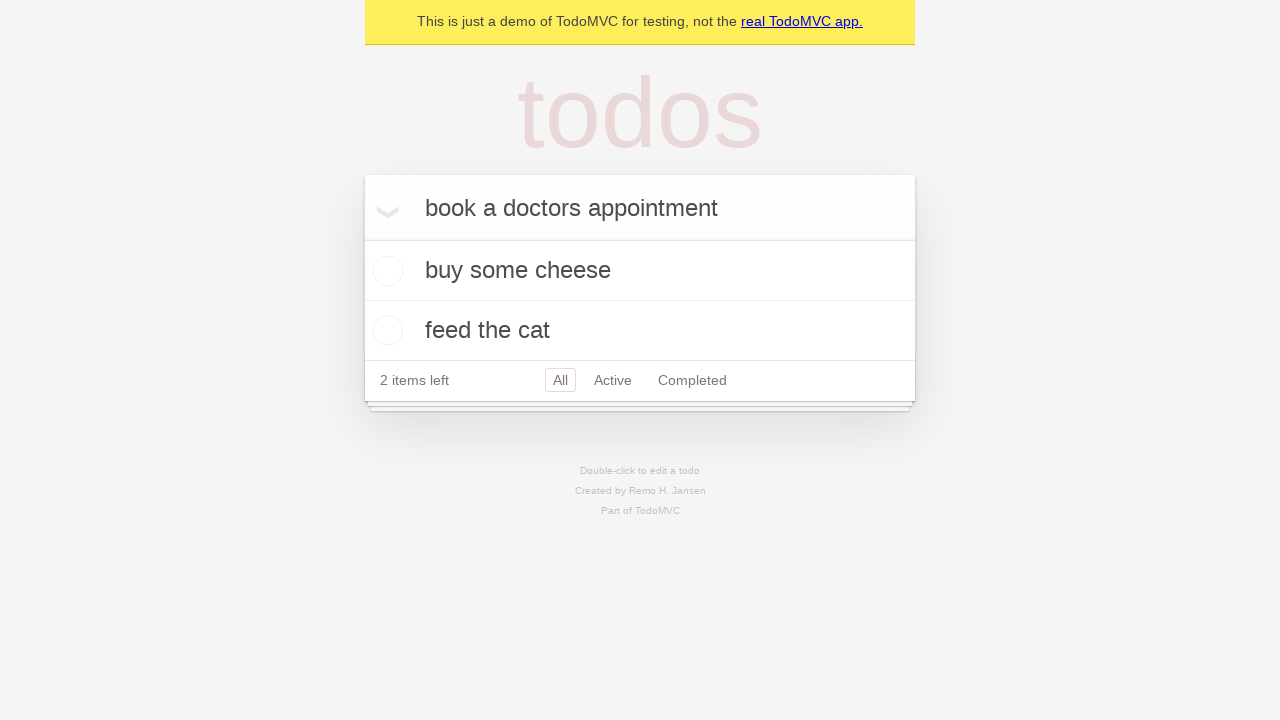

Pressed Enter to add 'book a doctors appointment' todo on internal:attr=[placeholder="What needs to be done?"i]
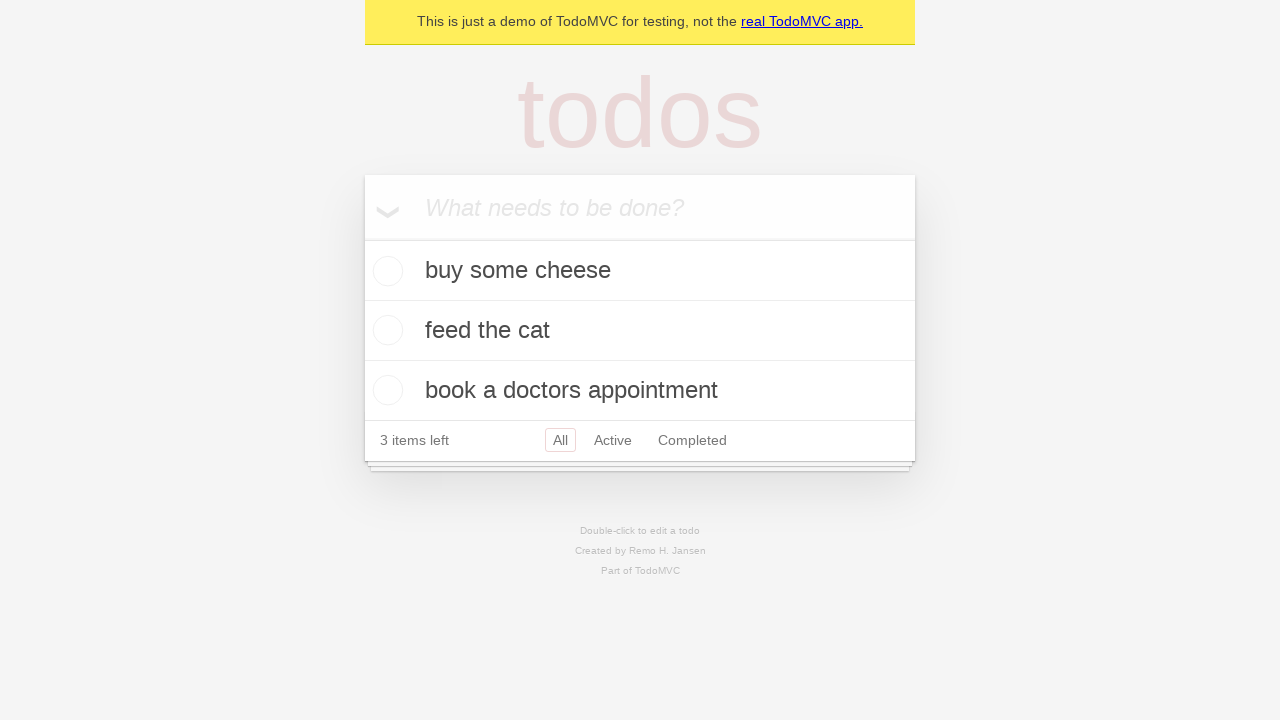

Checked the second todo item 'feed the cat' at (385, 330) on internal:testid=[data-testid="todo-item"s] >> nth=1 >> internal:role=checkbox
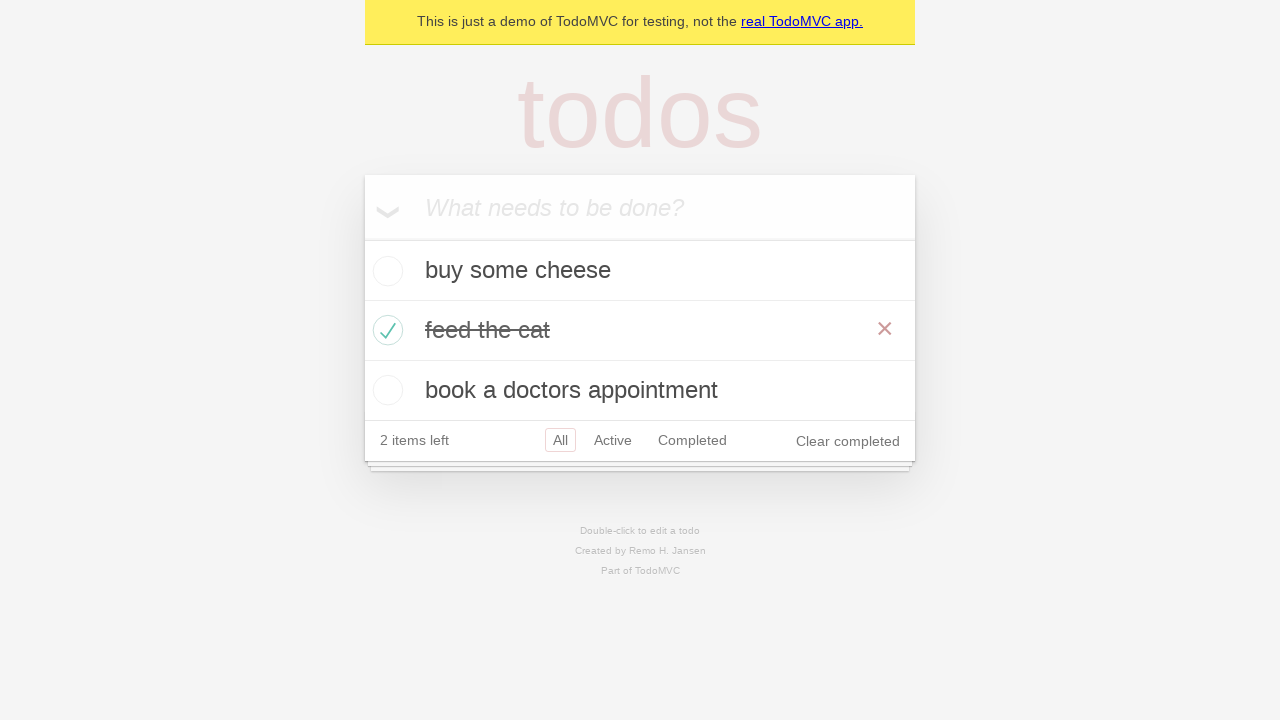

Clicked 'Completed' filter link to display only completed items at (692, 440) on internal:role=link[name="Completed"i]
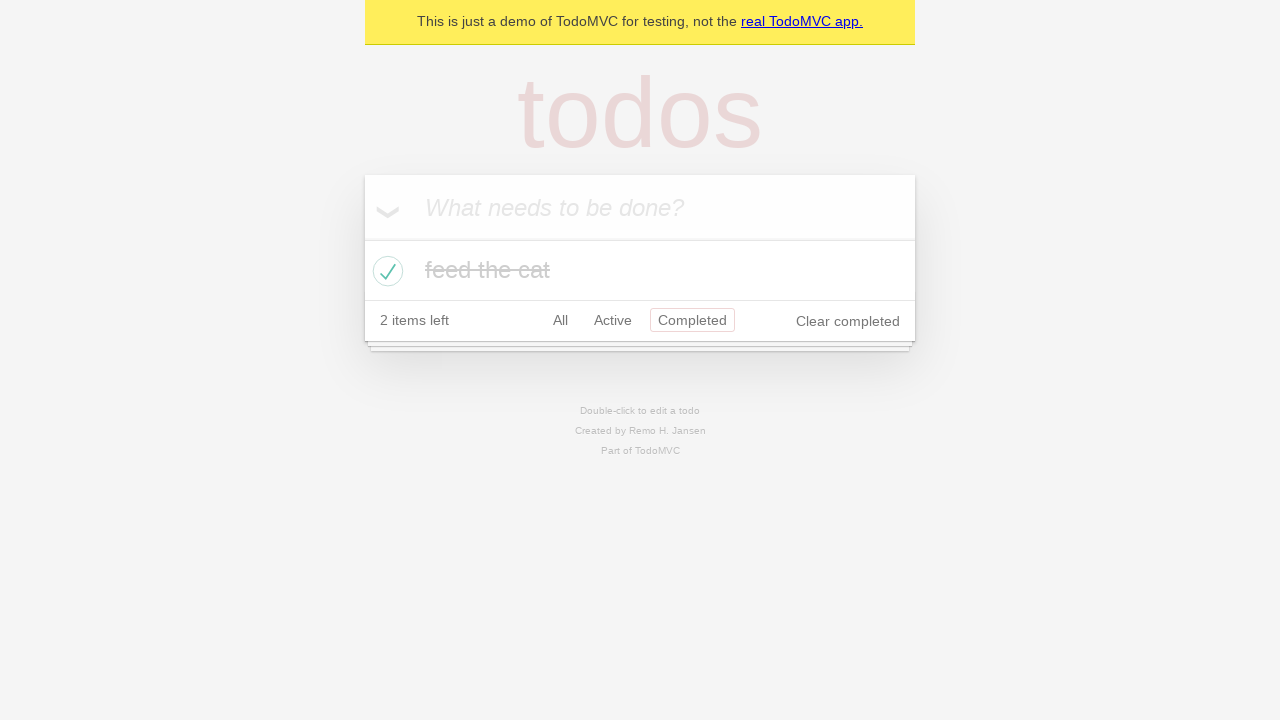

Completed filter applied and todo items rendered
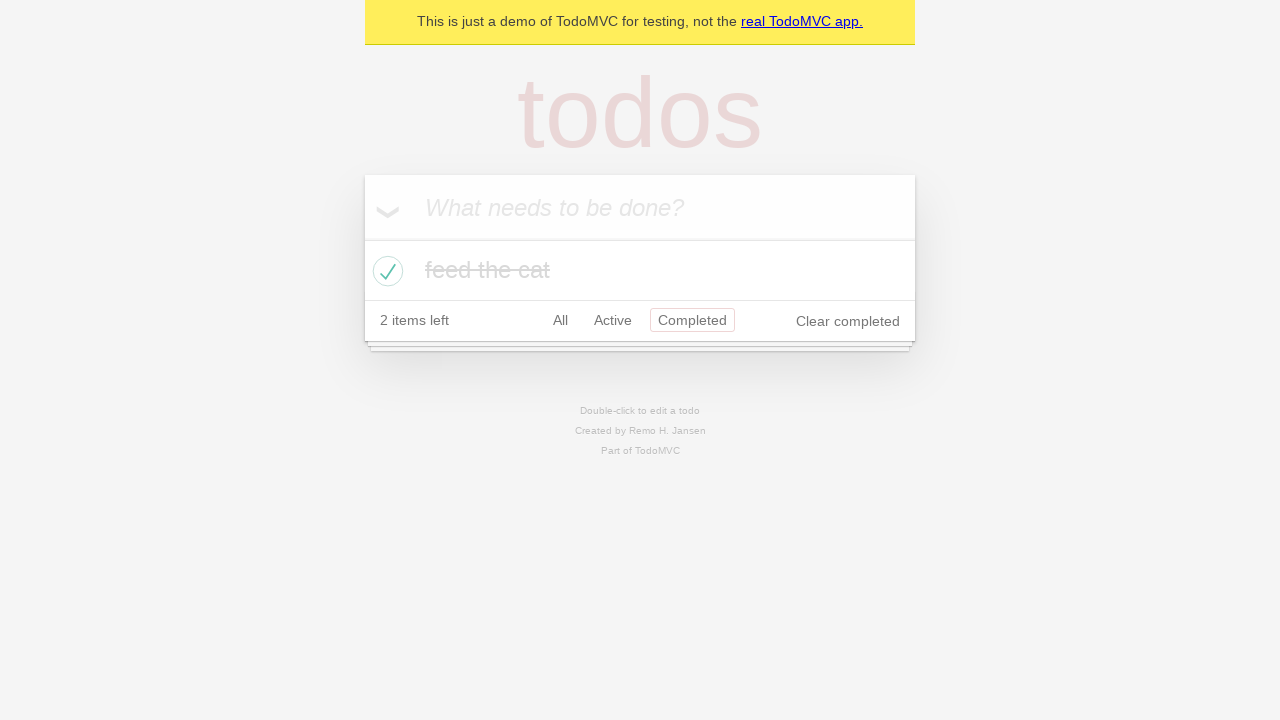

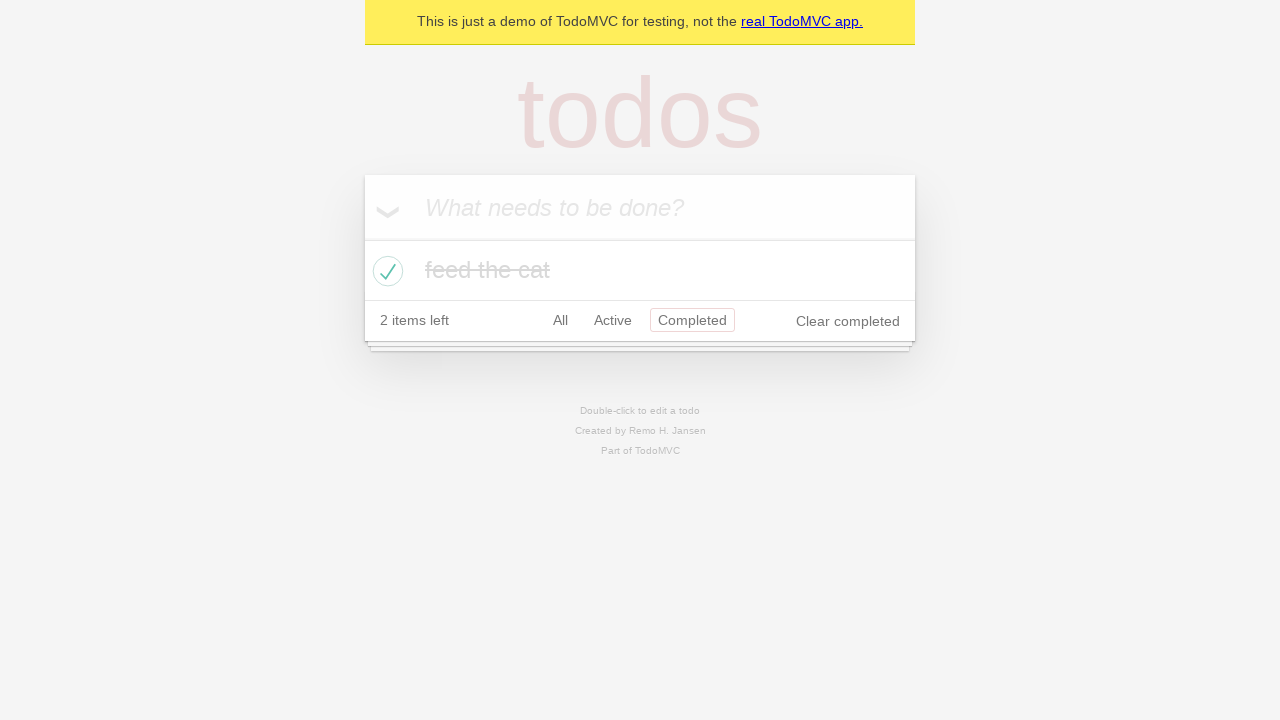